Opens a Whiplash article page, selects an option from a format dropdown, and clicks a copy button

Starting URL: https://whiplash.net/materias/whiplash/027002.html

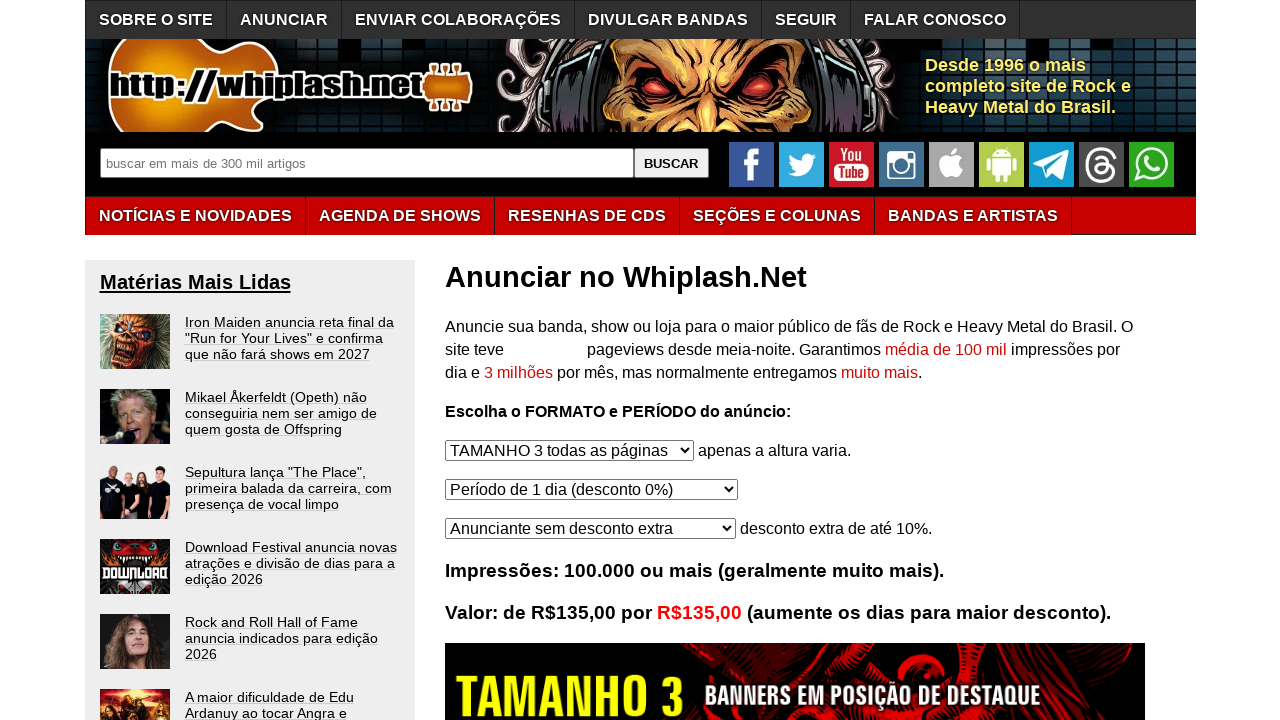

Navigated to Whiplash article page
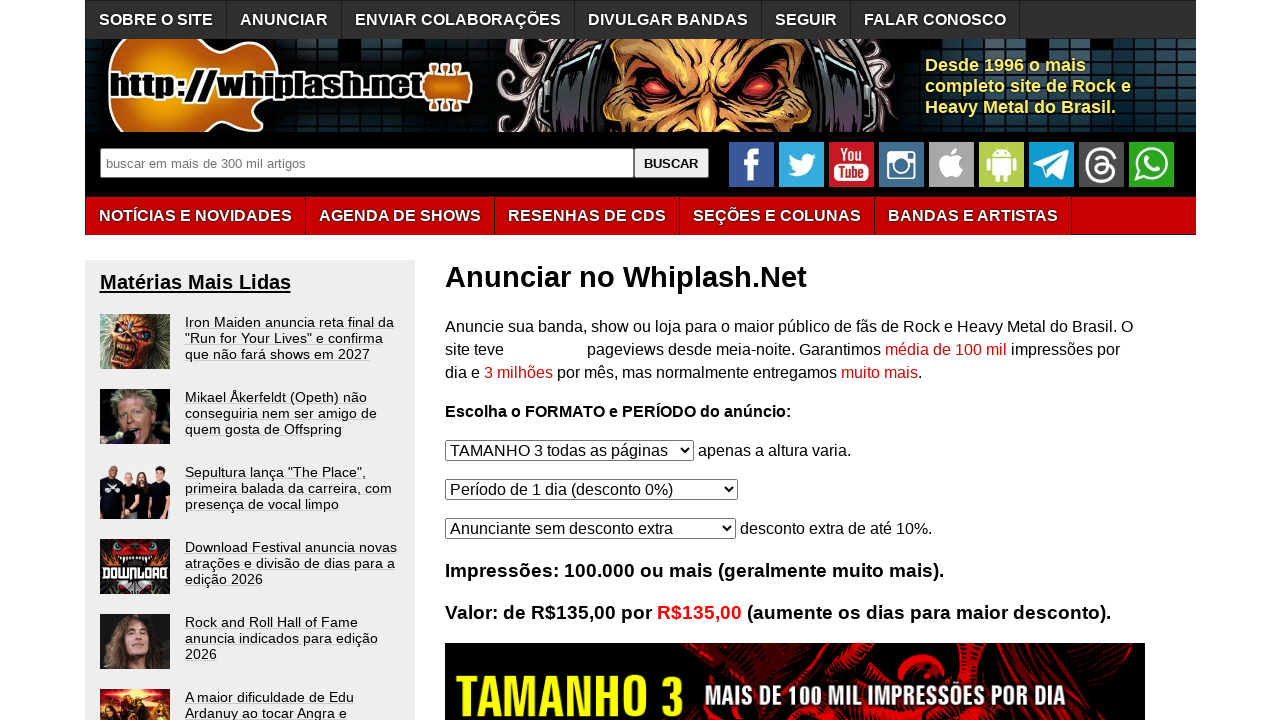

Selected 5th option (index 4) from format dropdown on #inputFormato
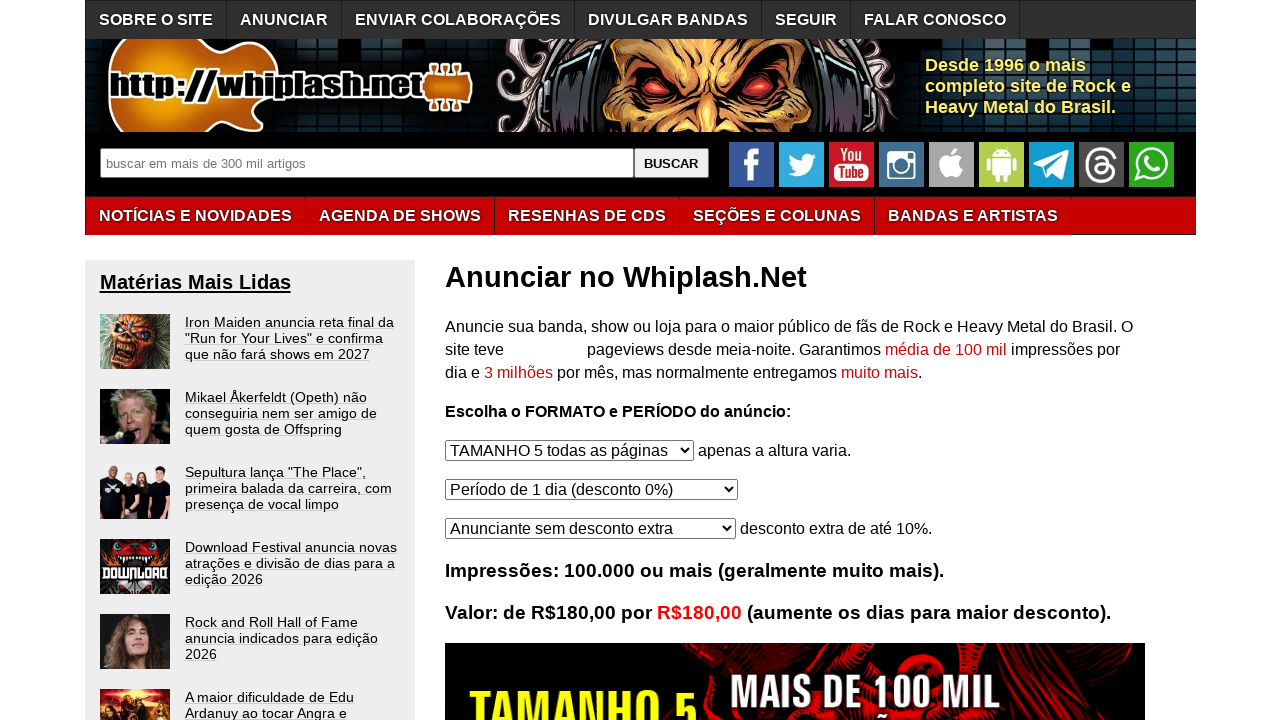

Clicked copy button at (534, 361) on article div p button
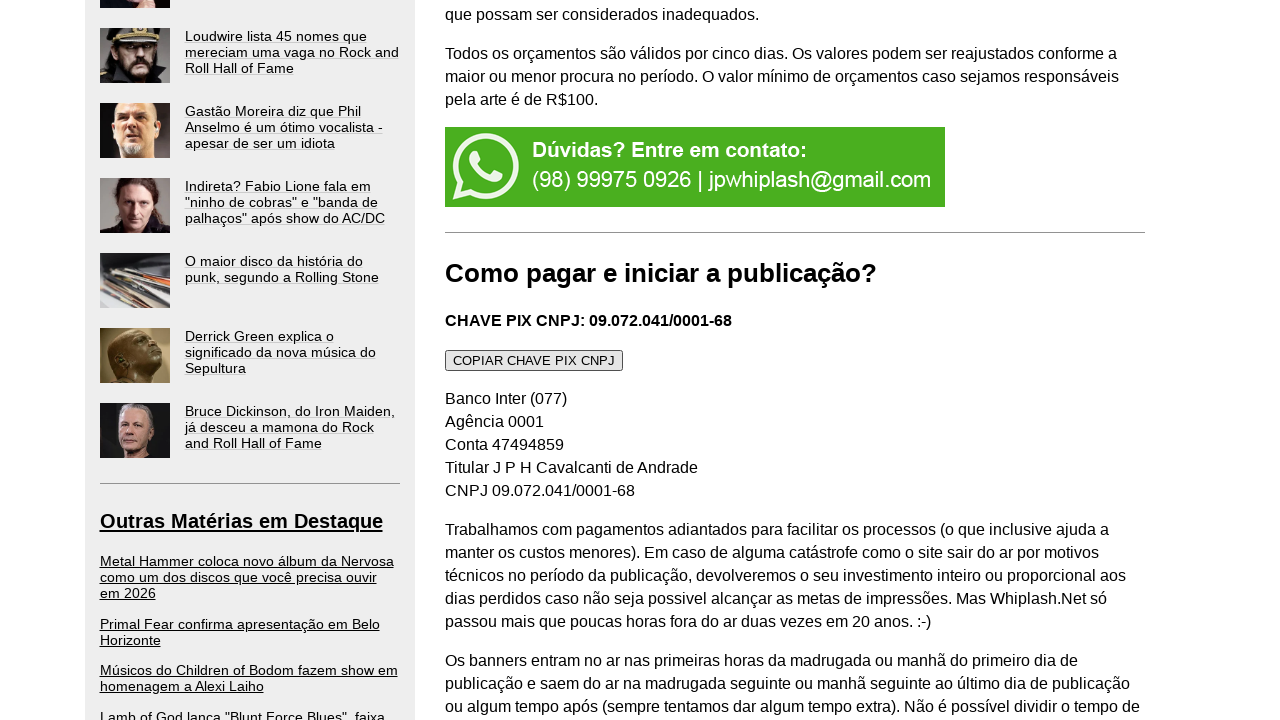

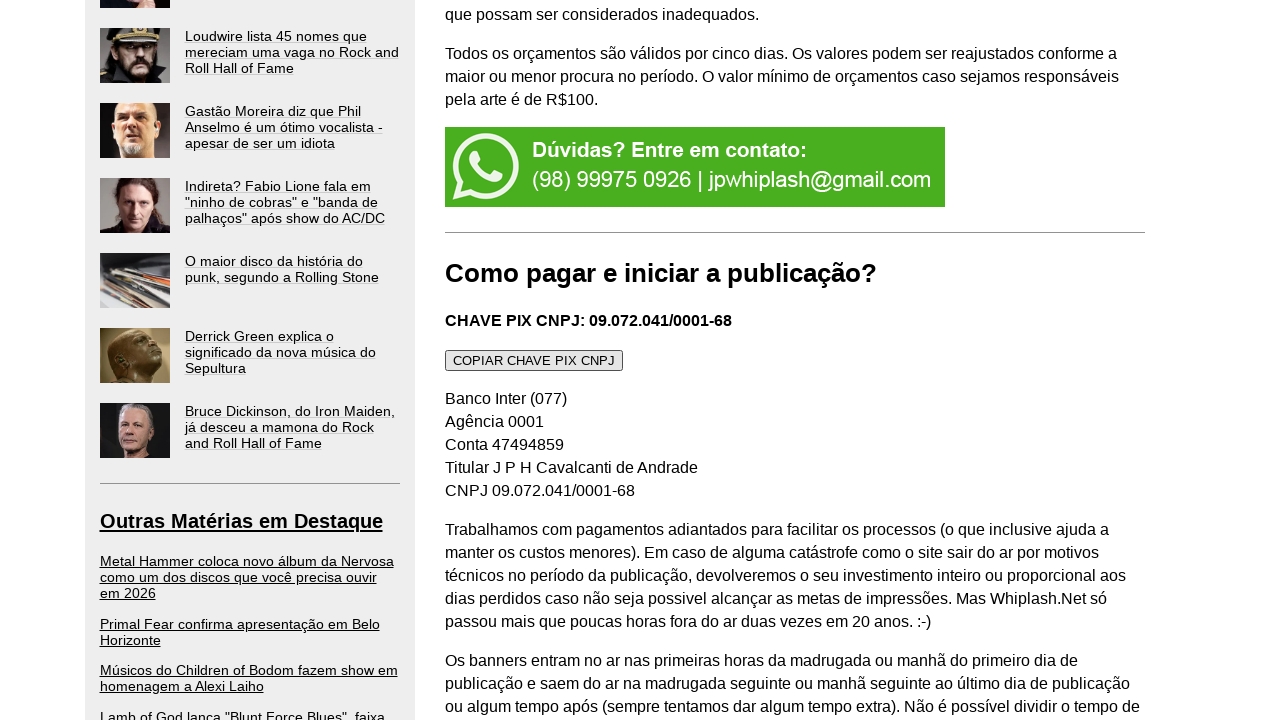